Navigates through a quotes website, verifying quotes are displayed on each page, clicks on an author link to view their biography page, then returns and navigates to the next page of quotes.

Starting URL: https://quotes.toscrape.com/page/1/

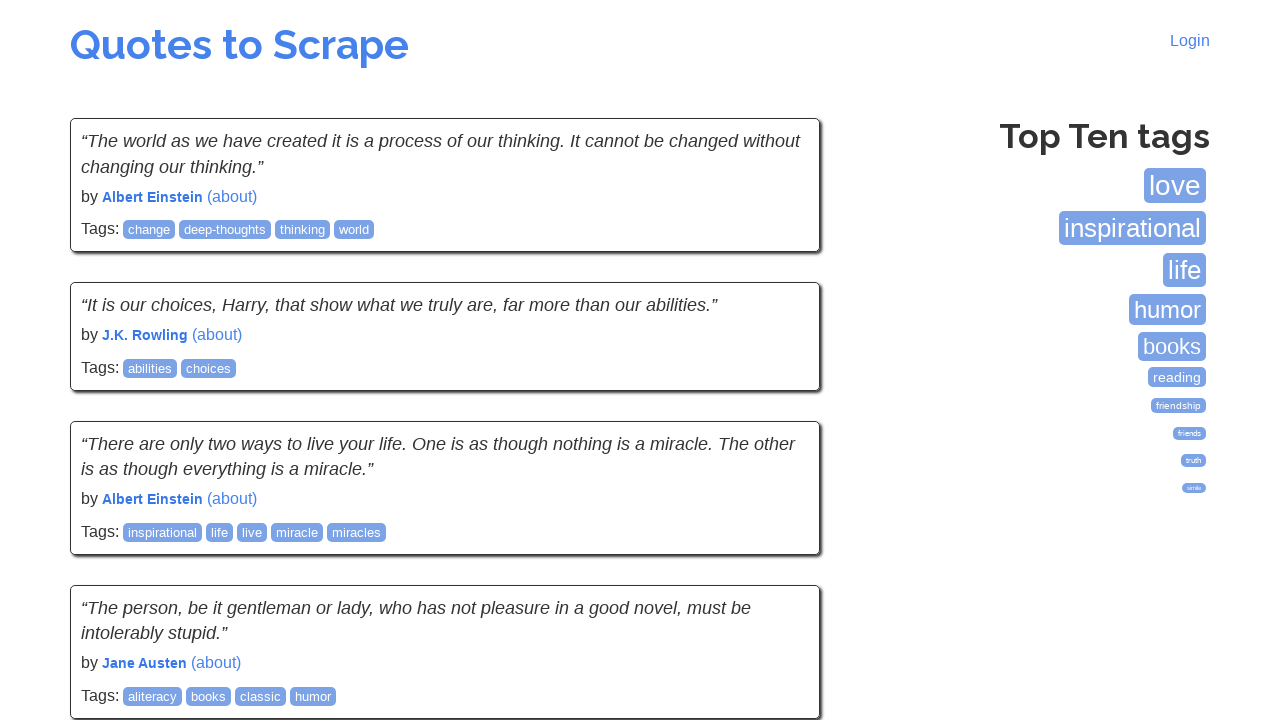

Waited for quotes to load on the first page
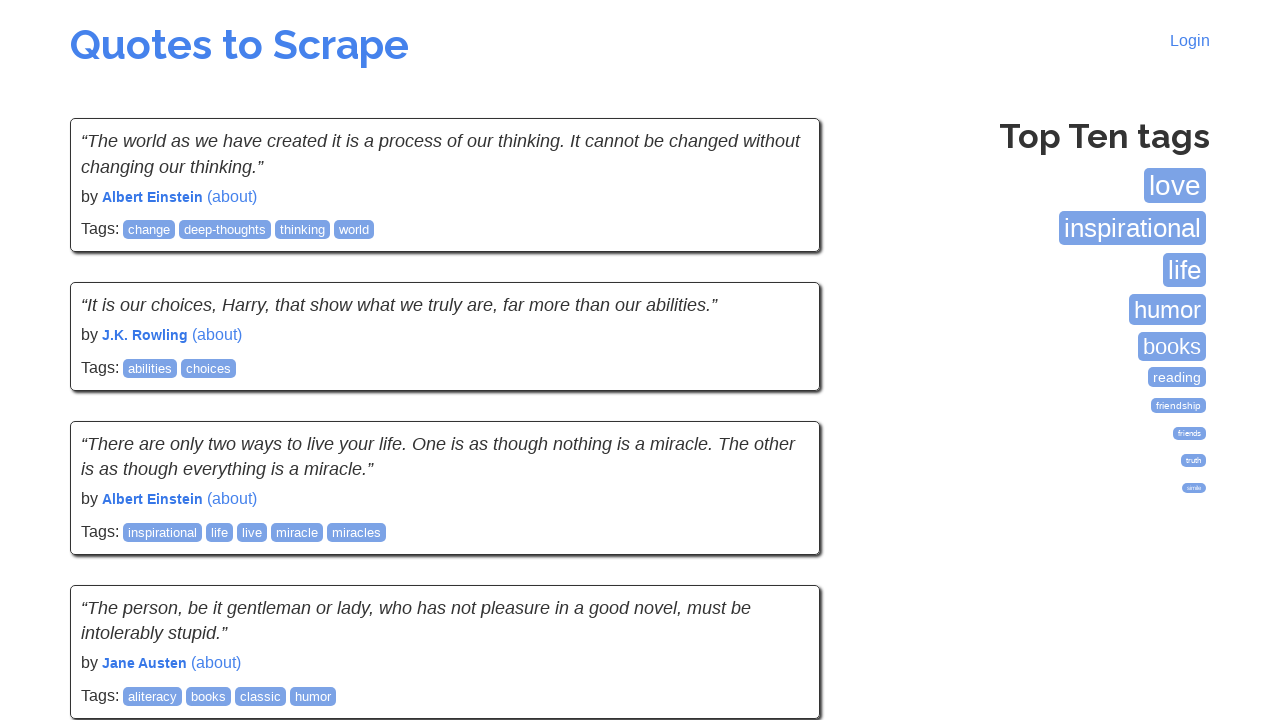

Clicked on the first author link to view their biography at (232, 196) on div.quote span a
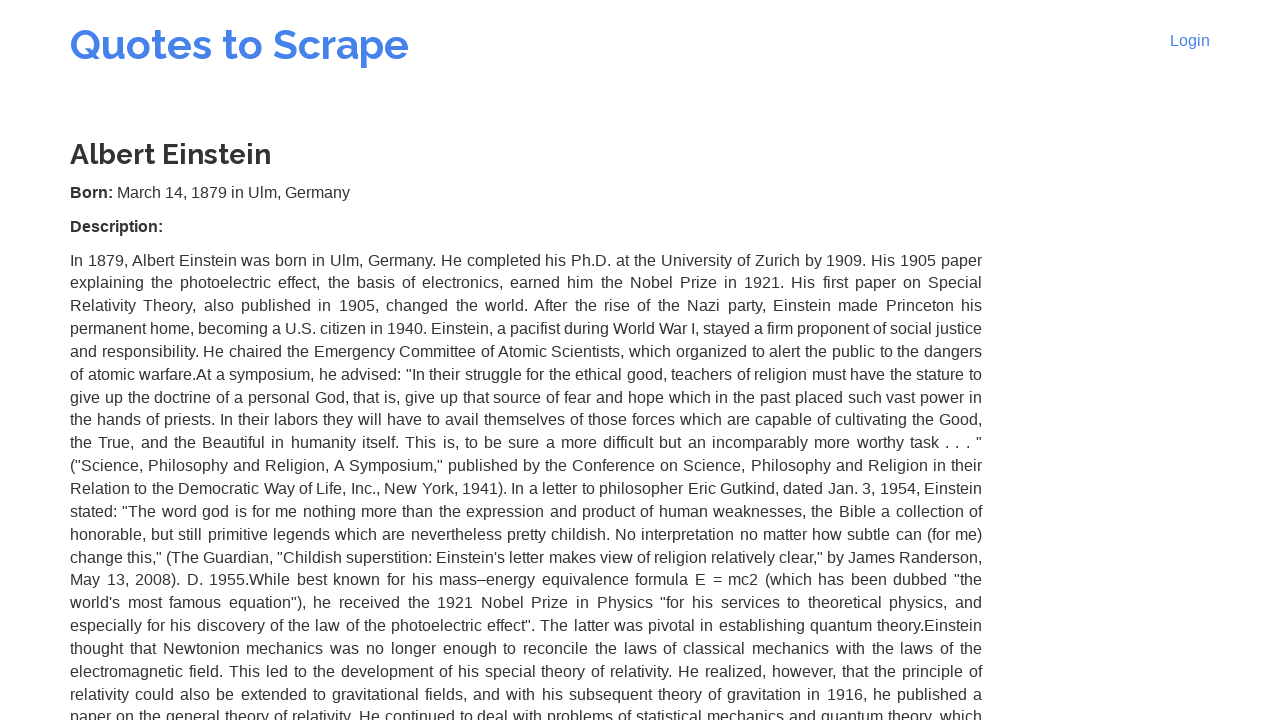

Waited for author details page to load
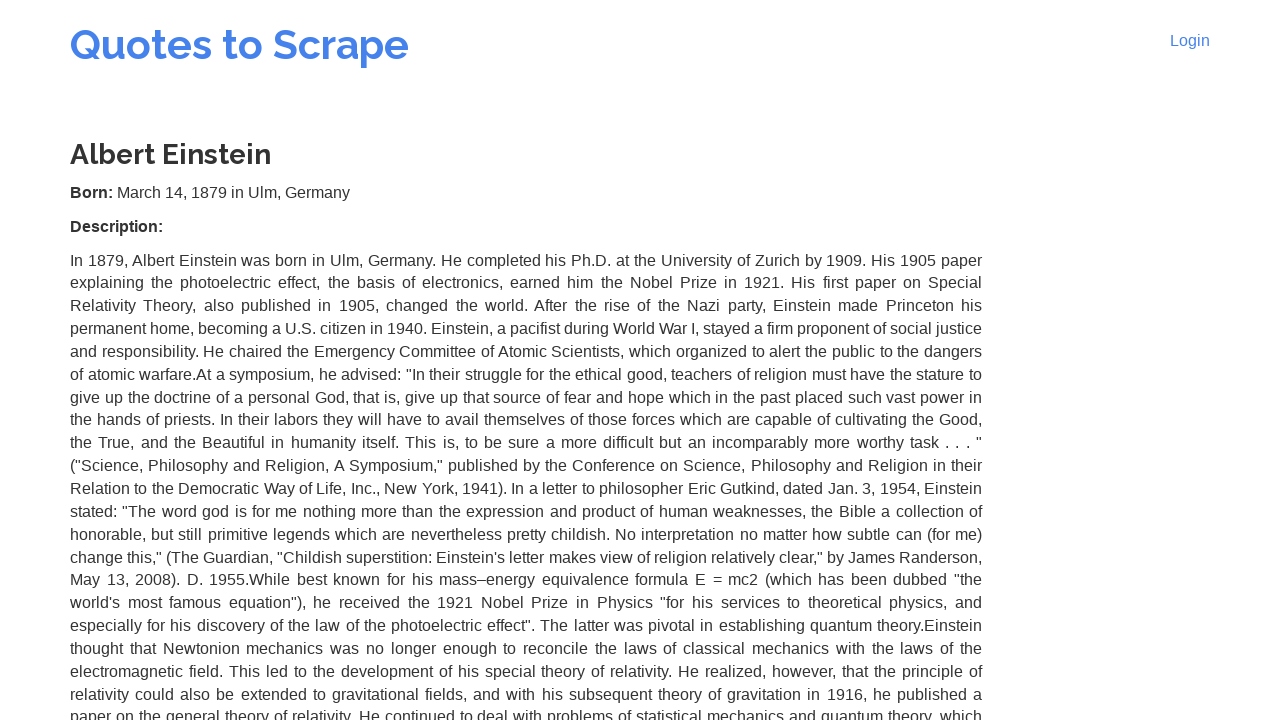

Navigated back to the quotes page
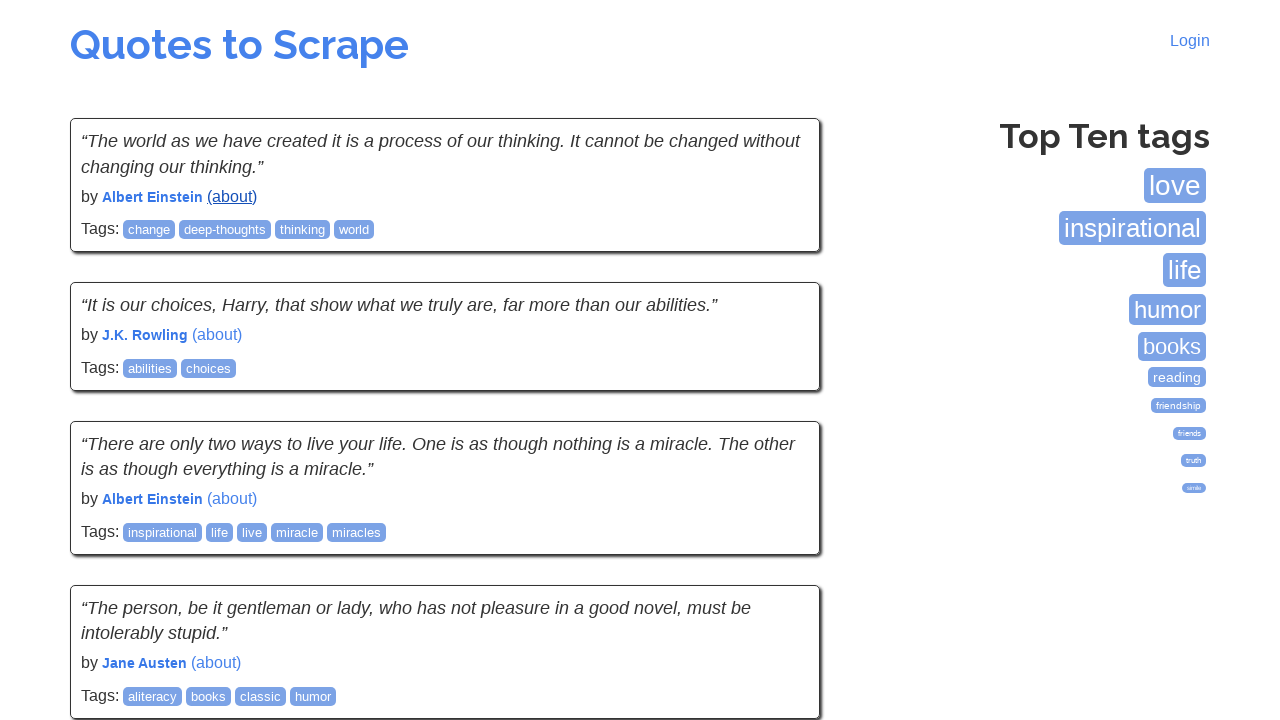

Waited for quotes to load again after navigating back
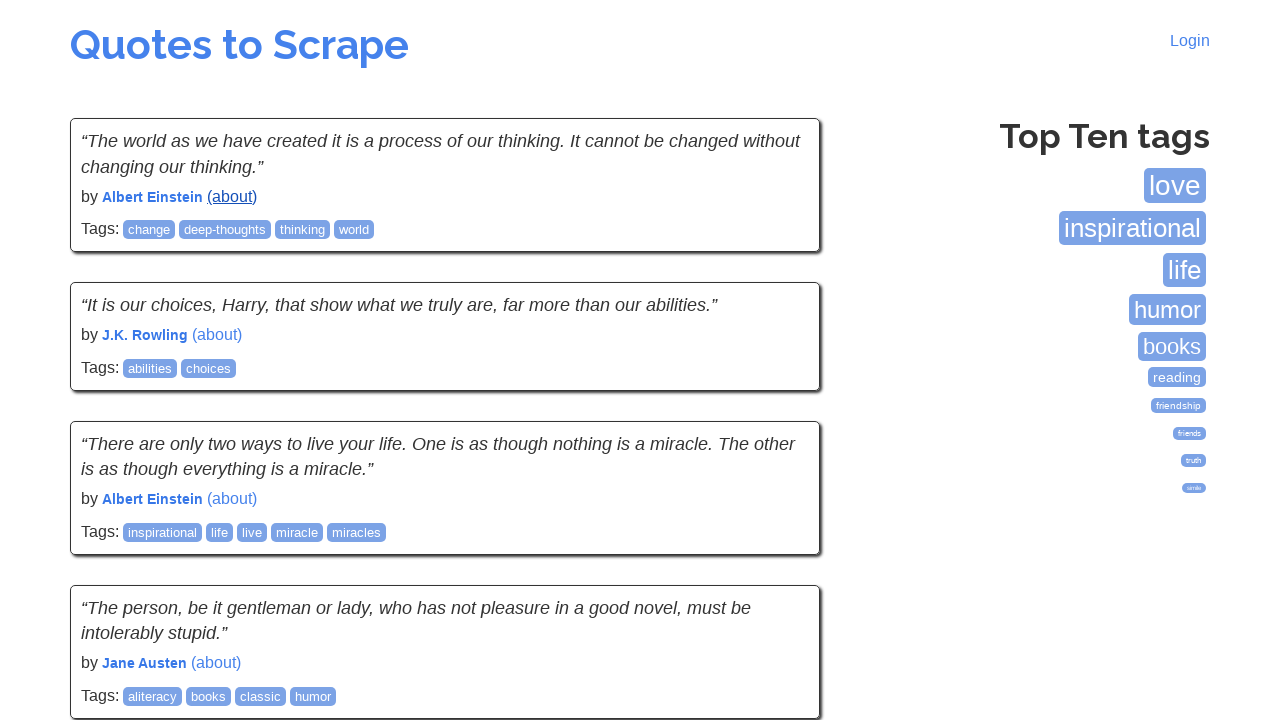

Clicked on the Next button to go to the second page at (778, 542) on li.next a
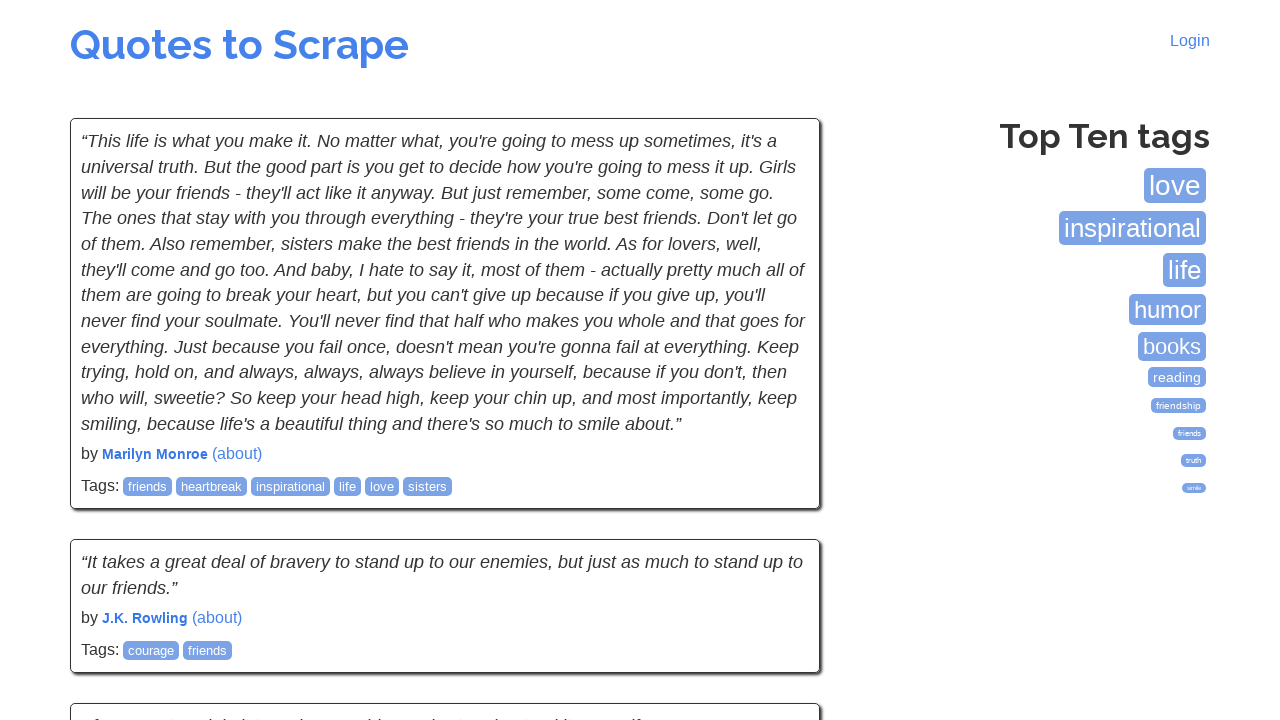

Waited for quotes on the next page to load
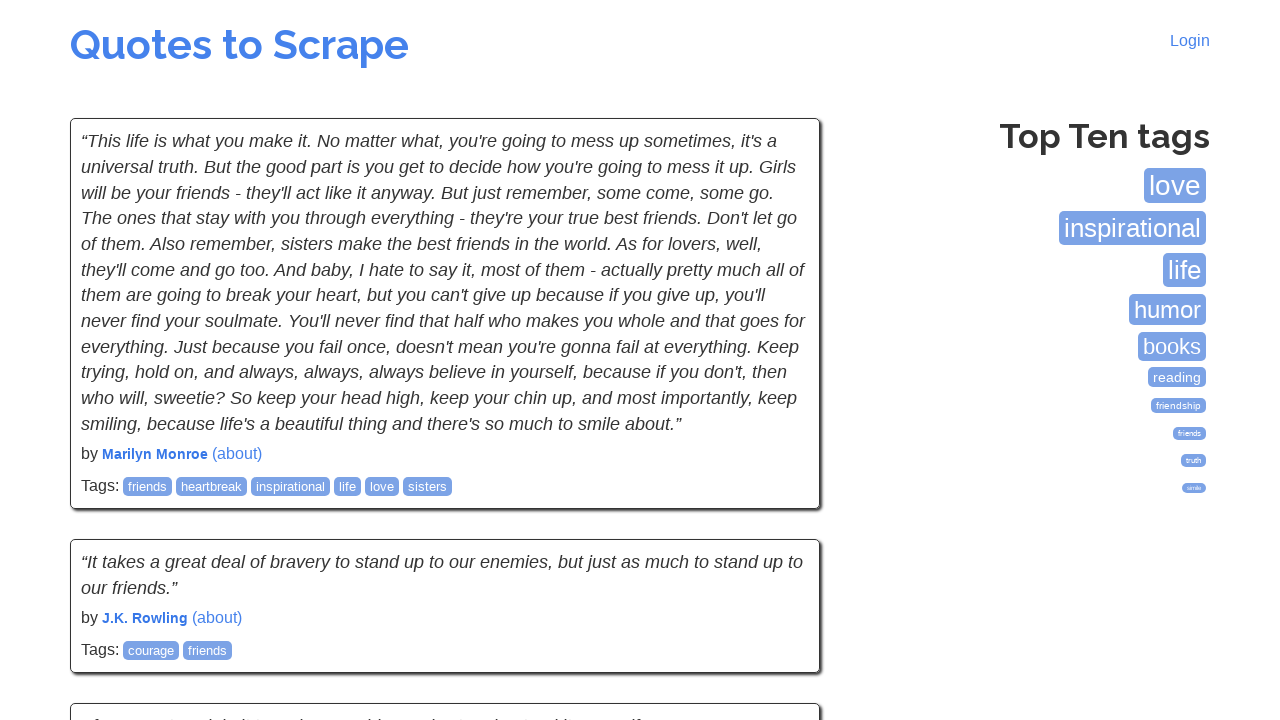

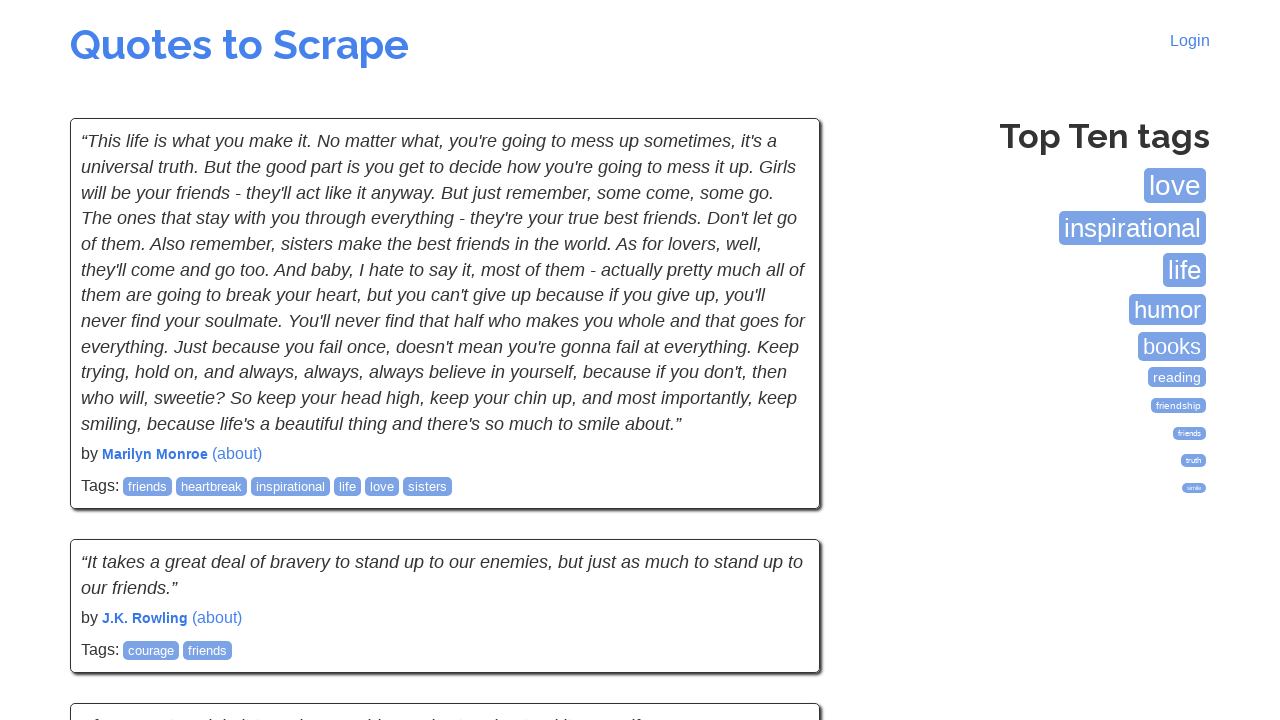